Tests that the currently active filter is highlighted with the selected class

Starting URL: https://demo.playwright.dev/todomvc

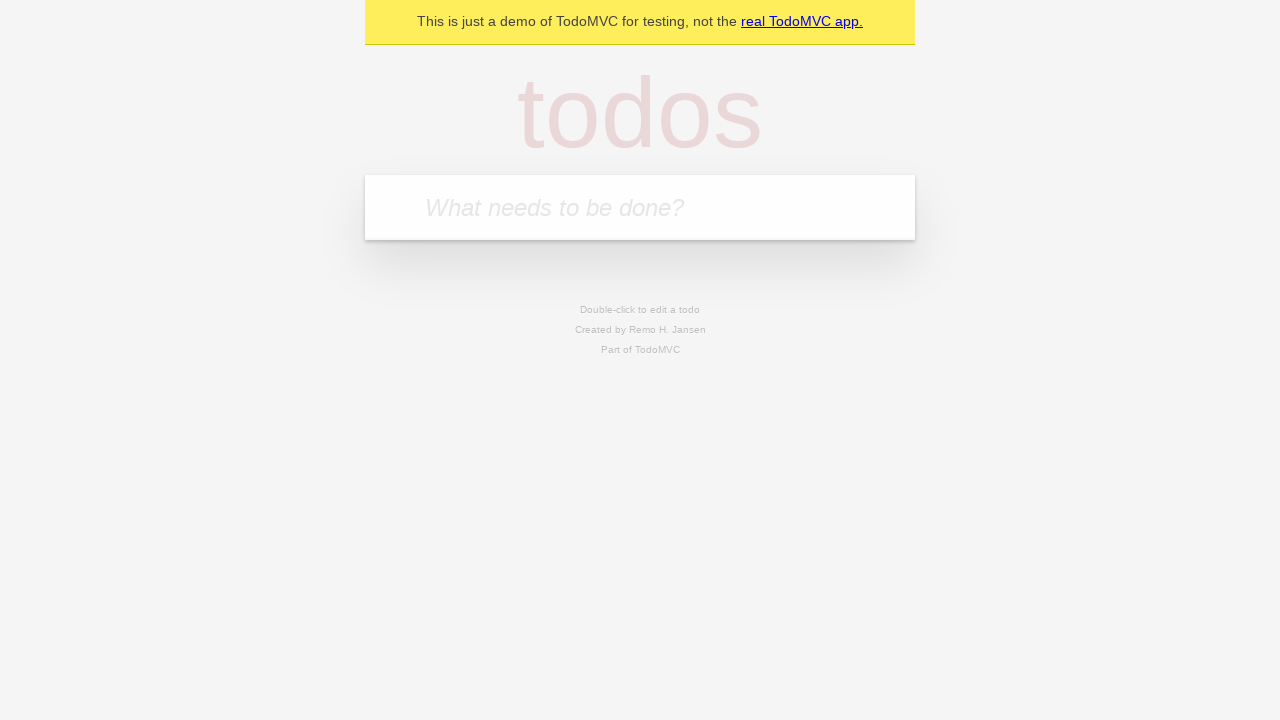

Filled todo input with 'buy some cheese' on internal:attr=[placeholder="What needs to be done?"i]
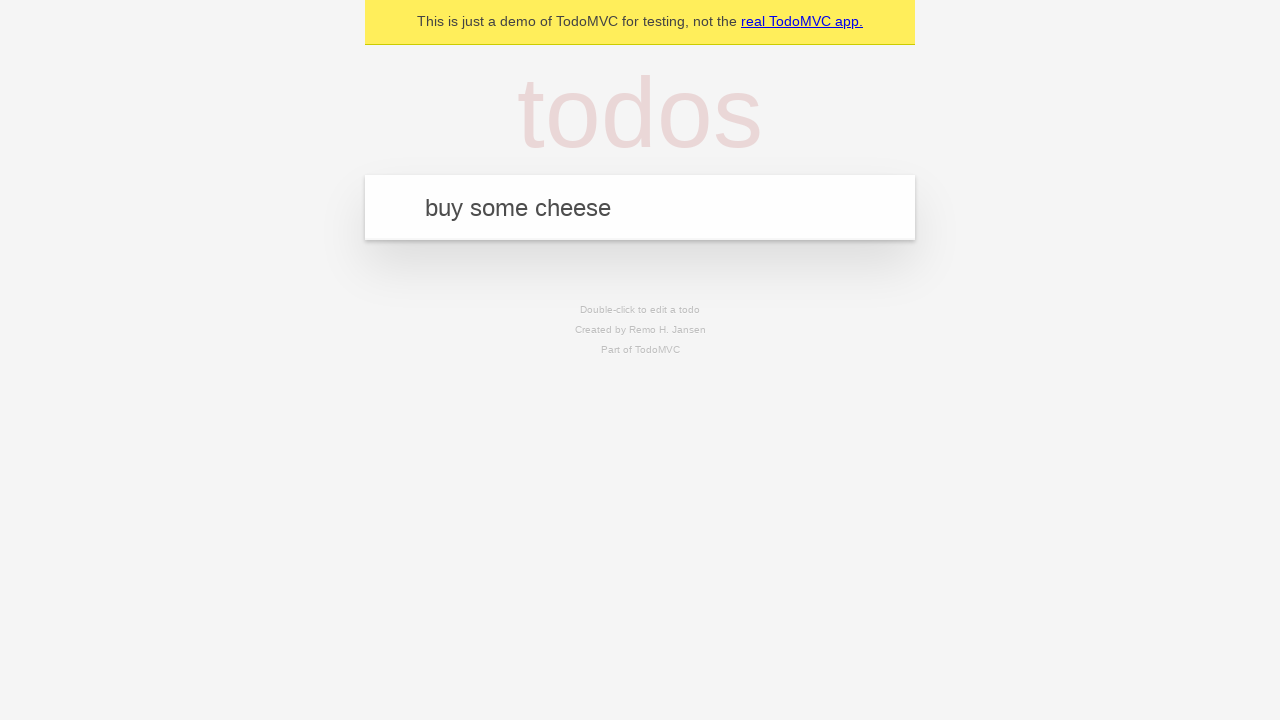

Pressed Enter to create first todo on internal:attr=[placeholder="What needs to be done?"i]
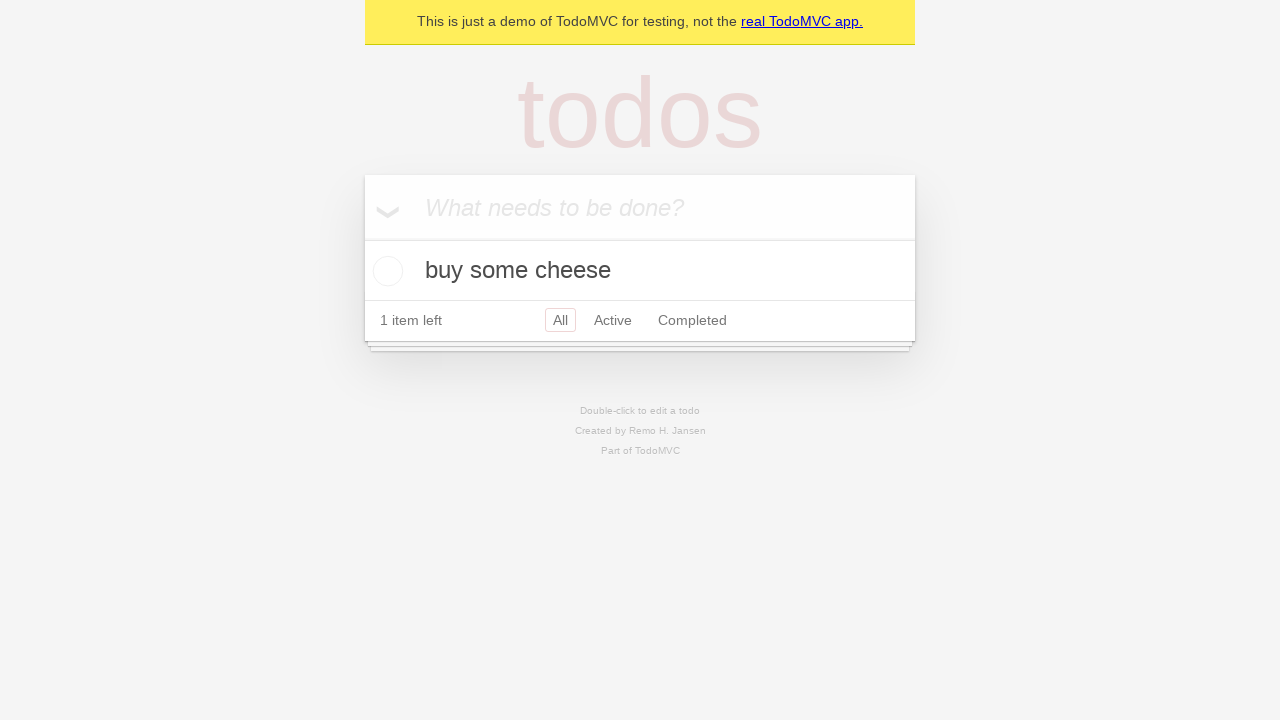

Filled todo input with 'feed the cat' on internal:attr=[placeholder="What needs to be done?"i]
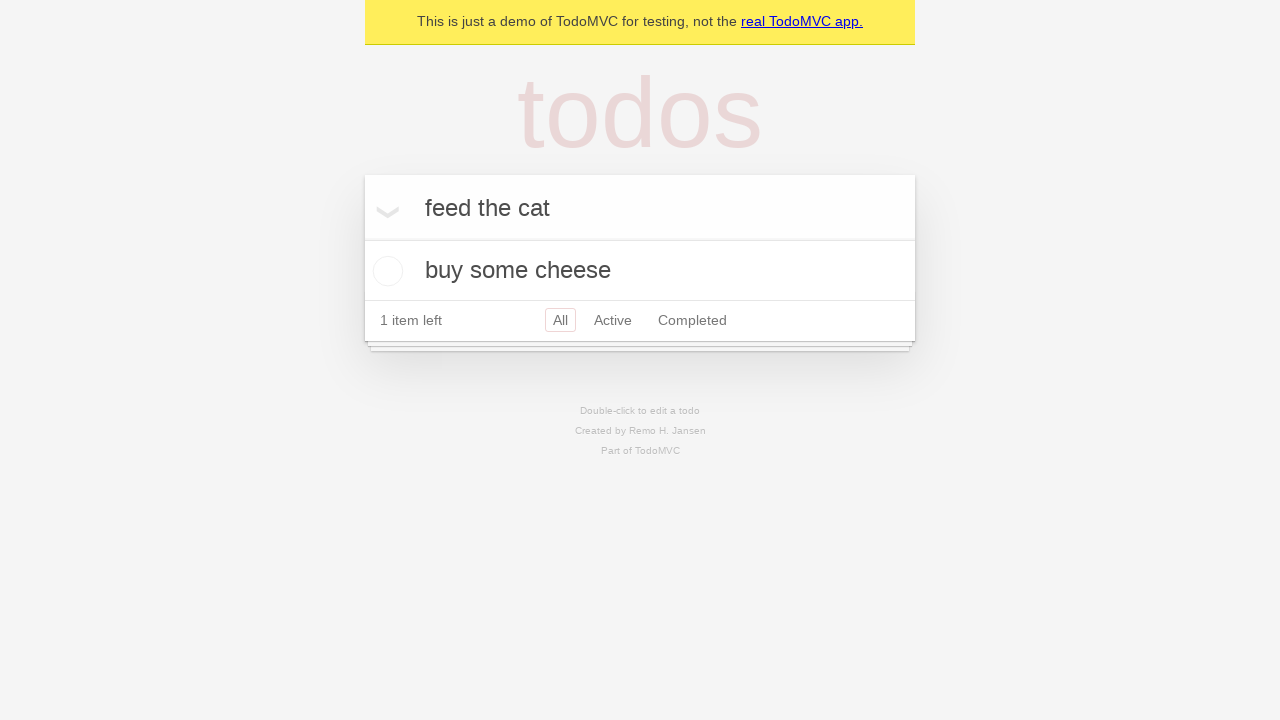

Pressed Enter to create second todo on internal:attr=[placeholder="What needs to be done?"i]
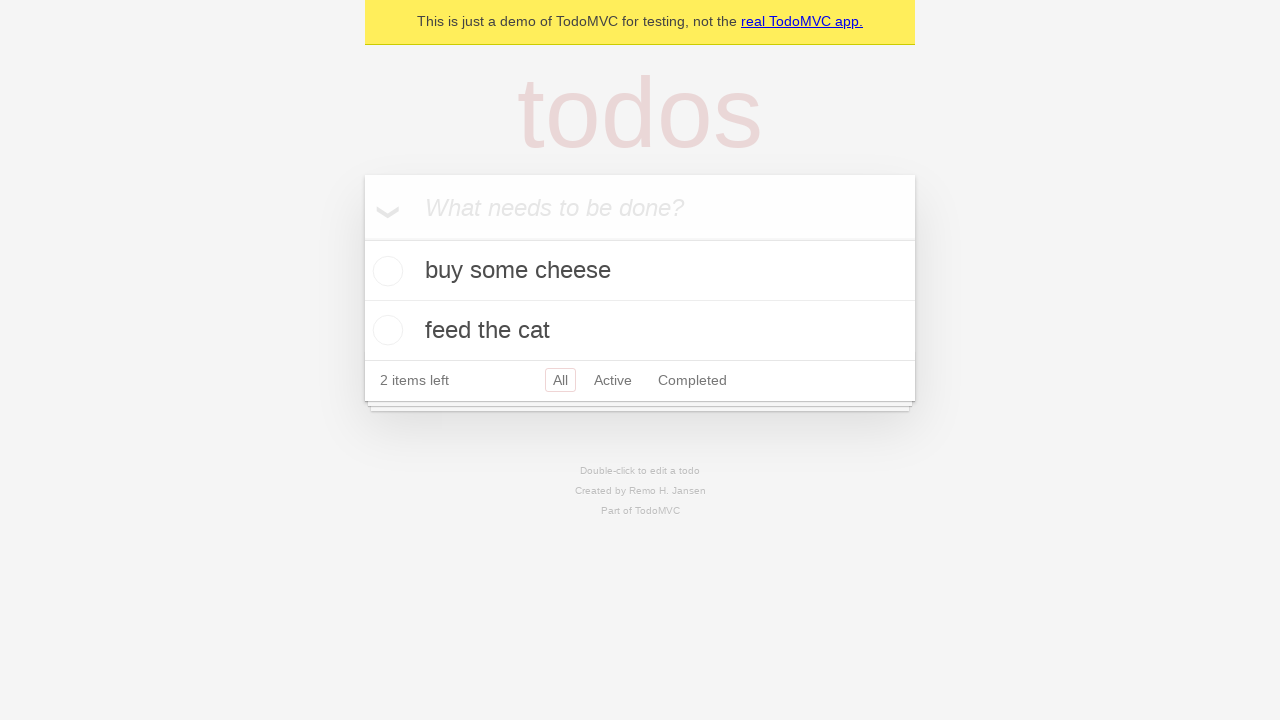

Filled todo input with 'book a doctors appointment' on internal:attr=[placeholder="What needs to be done?"i]
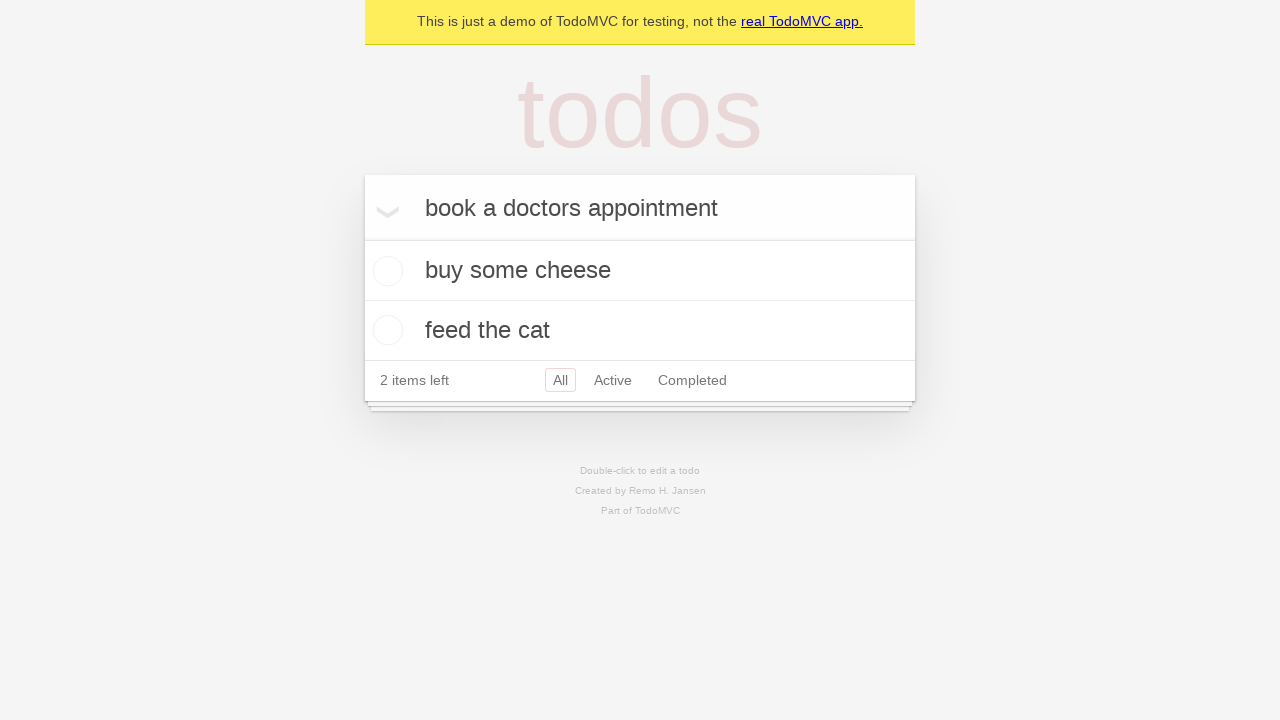

Pressed Enter to create third todo on internal:attr=[placeholder="What needs to be done?"i]
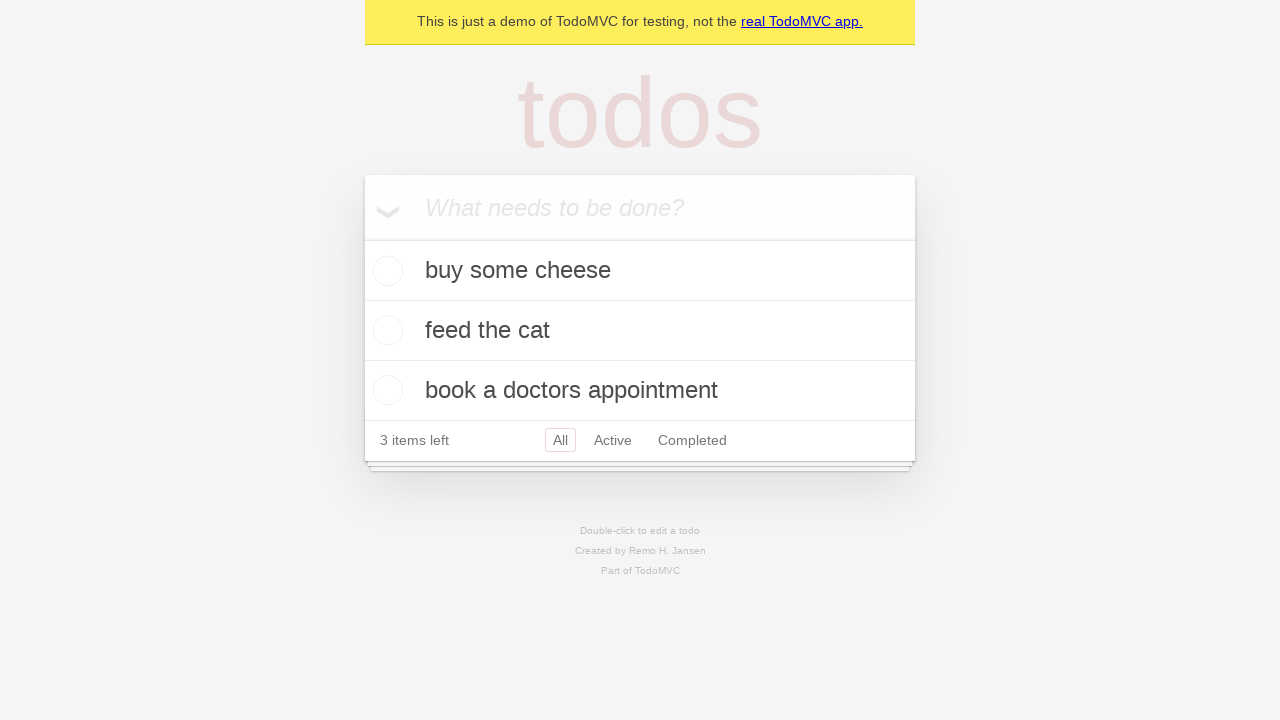

Clicked Active filter link at (613, 440) on internal:role=link[name="Active"i]
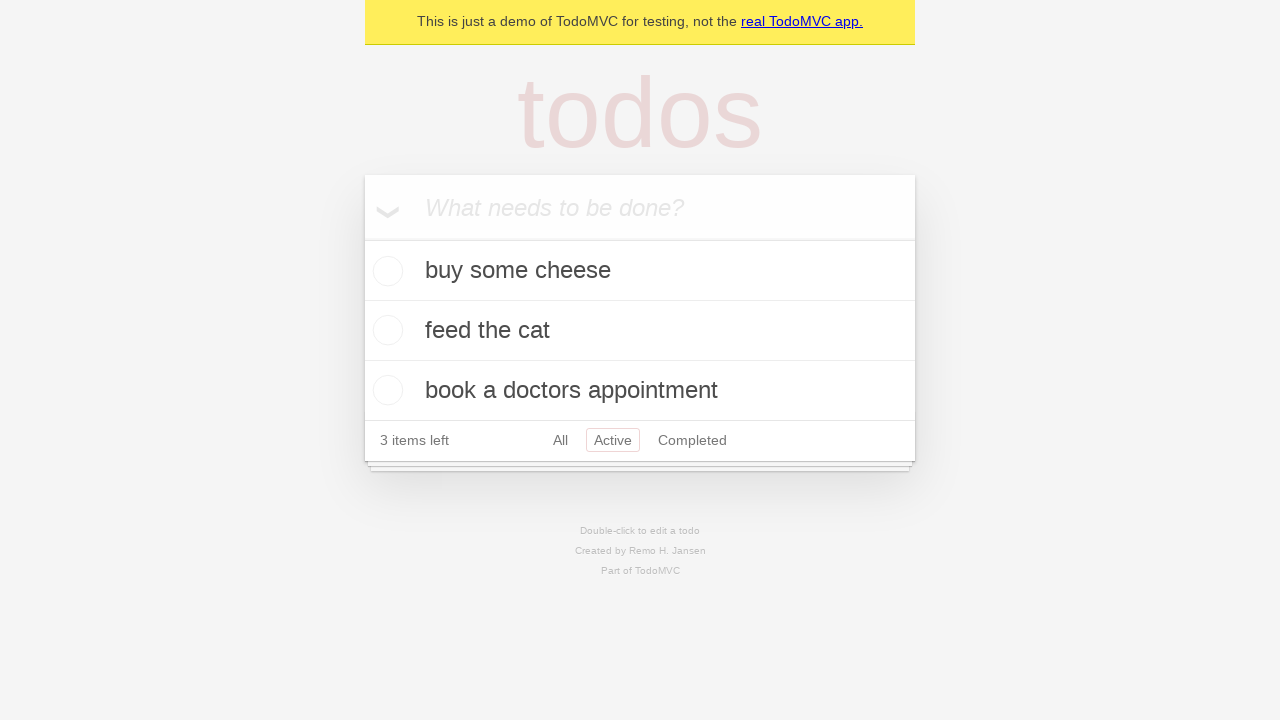

Clicked Completed filter link at (692, 440) on internal:role=link[name="Completed"i]
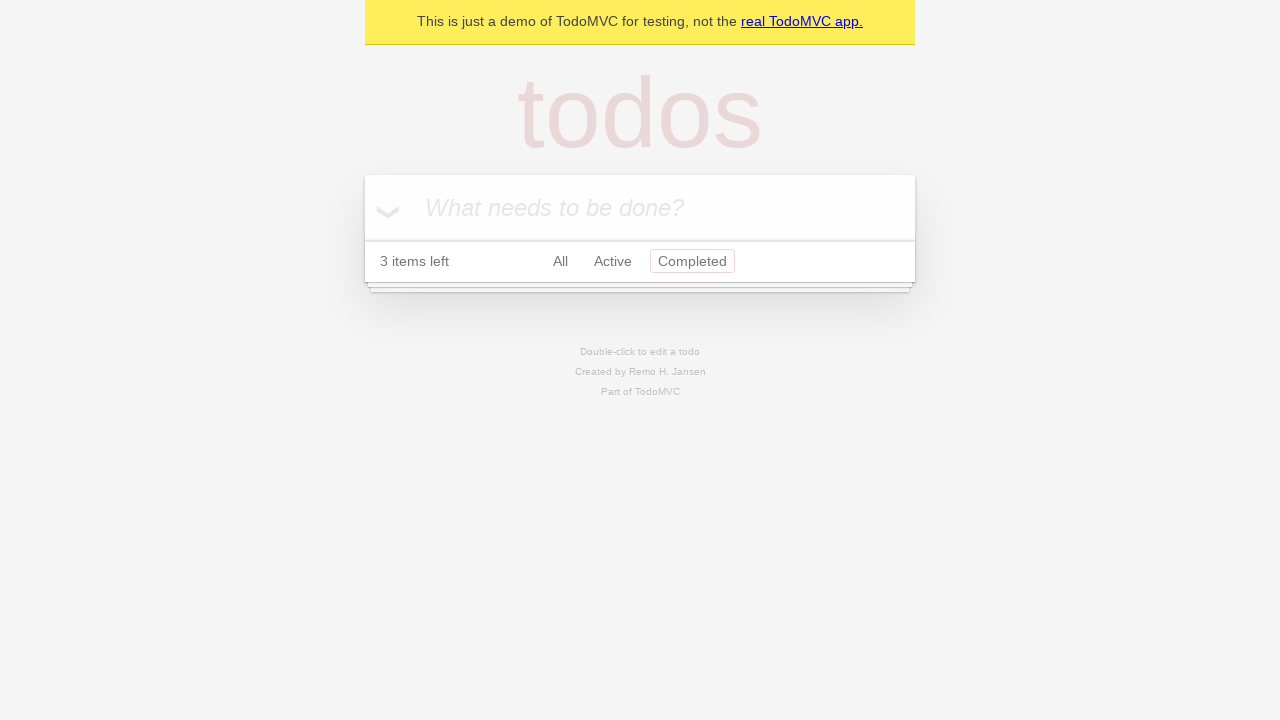

Waited for filter to update
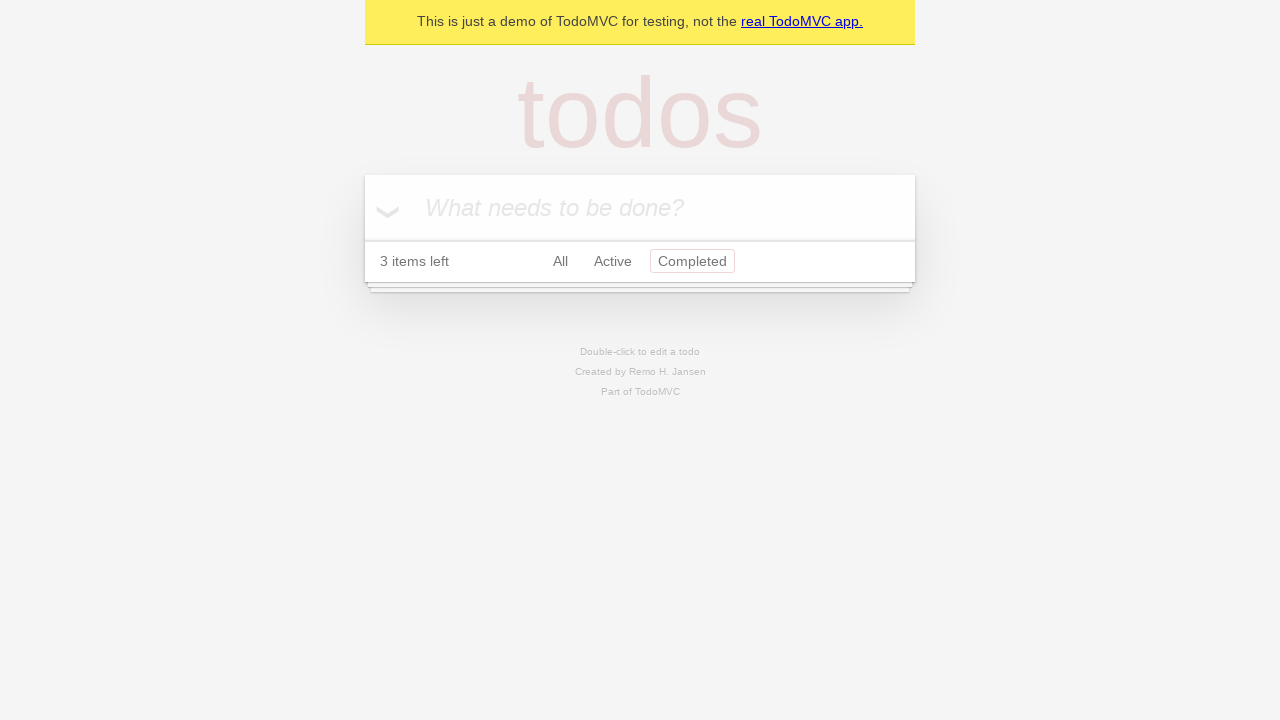

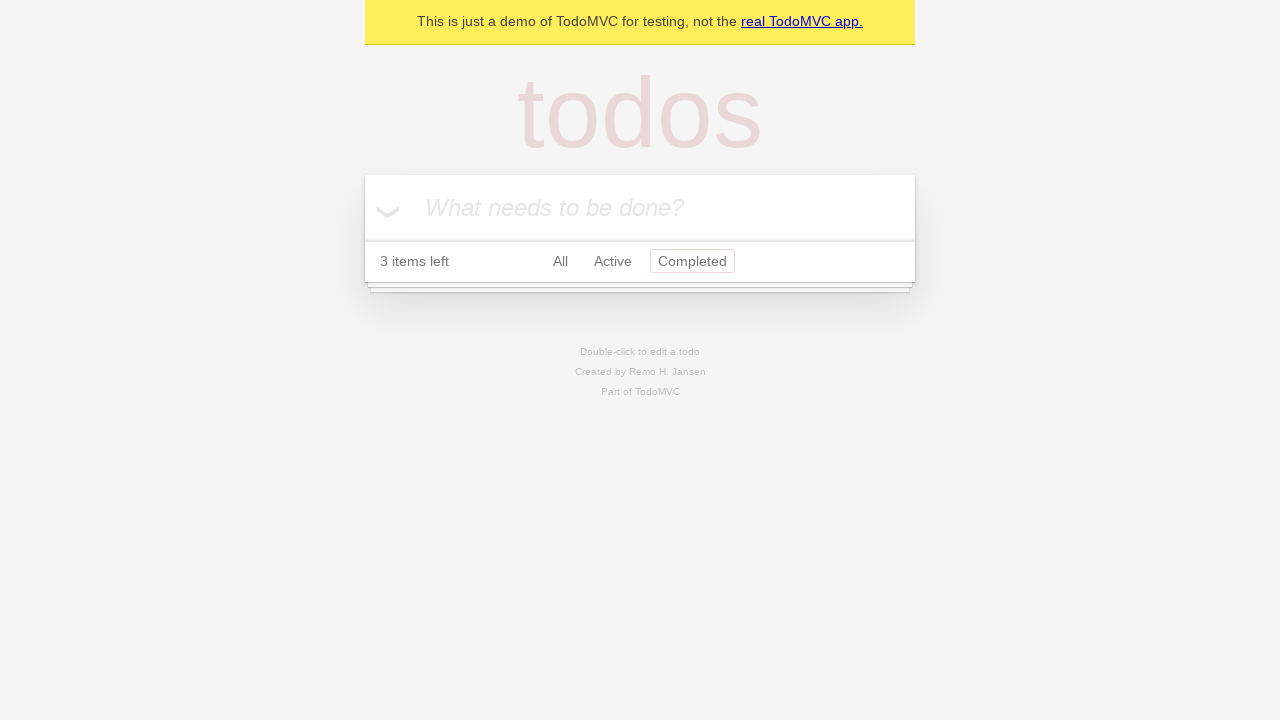